Navigates to a test automation practice page and maximizes the browser window

Starting URL: https://testautomationpractice.blogspot.com/

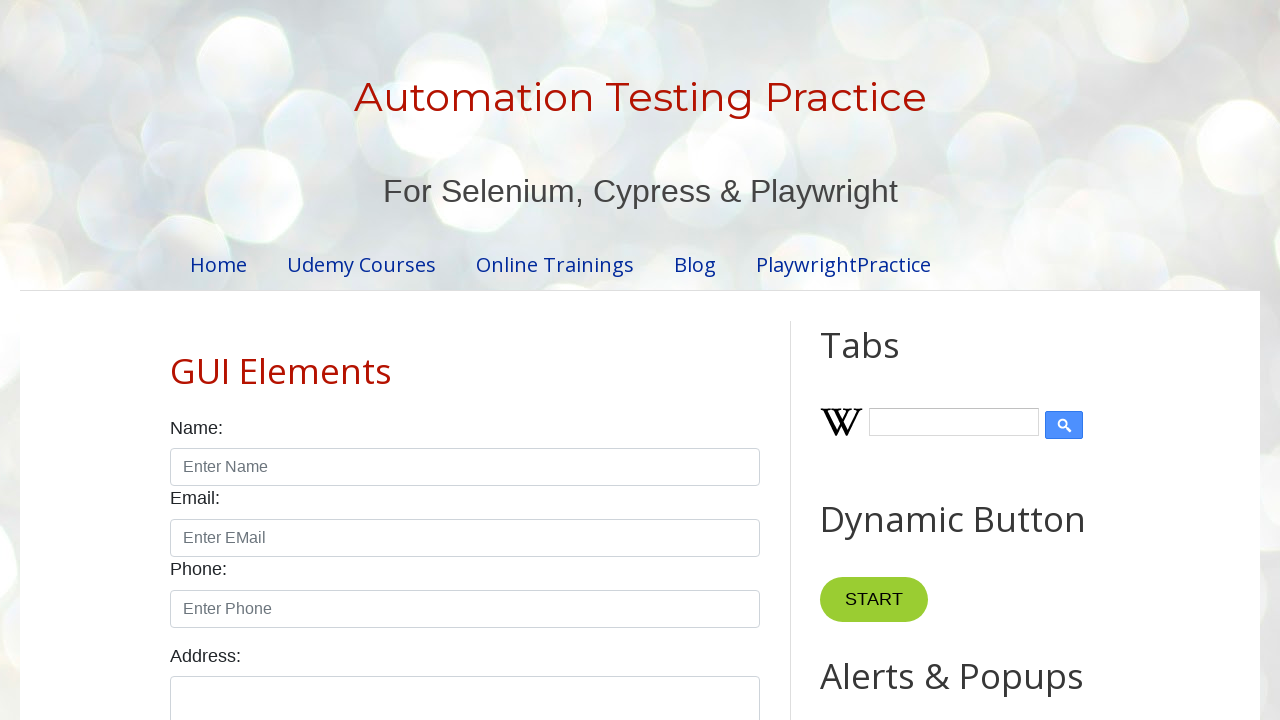

Navigated to test automation practice page
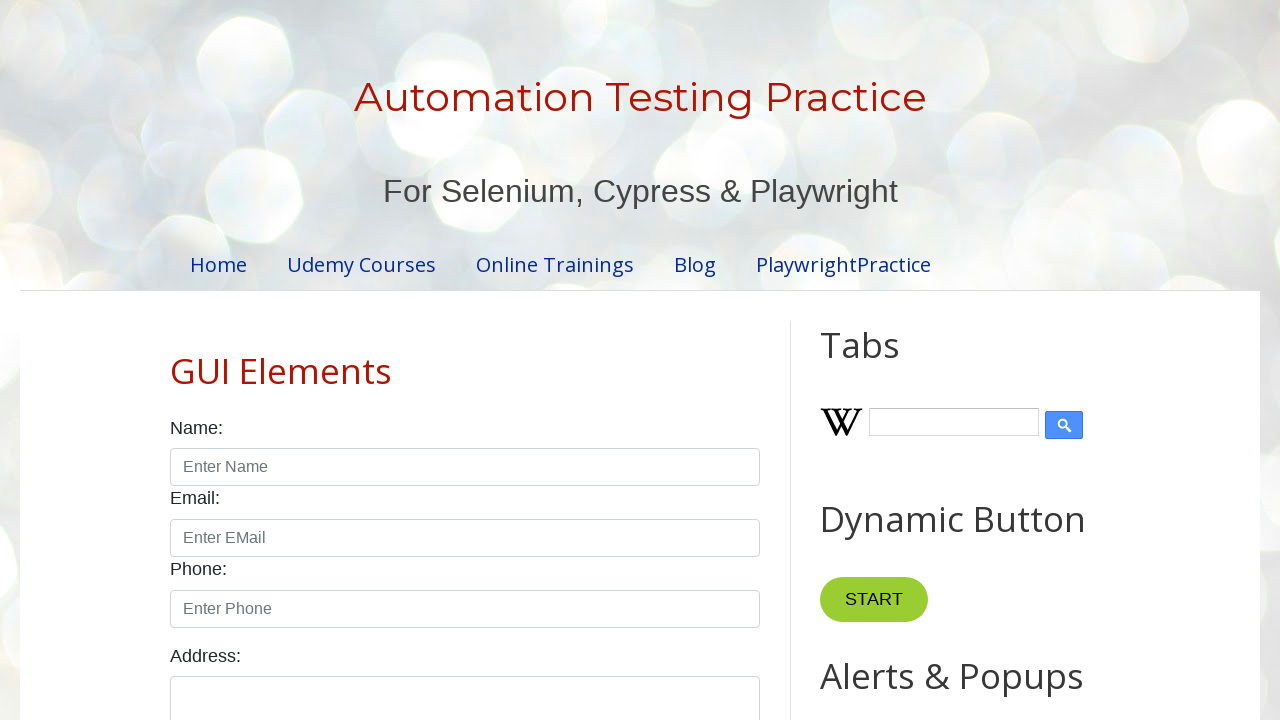

Maximized browser window to 1920x1080
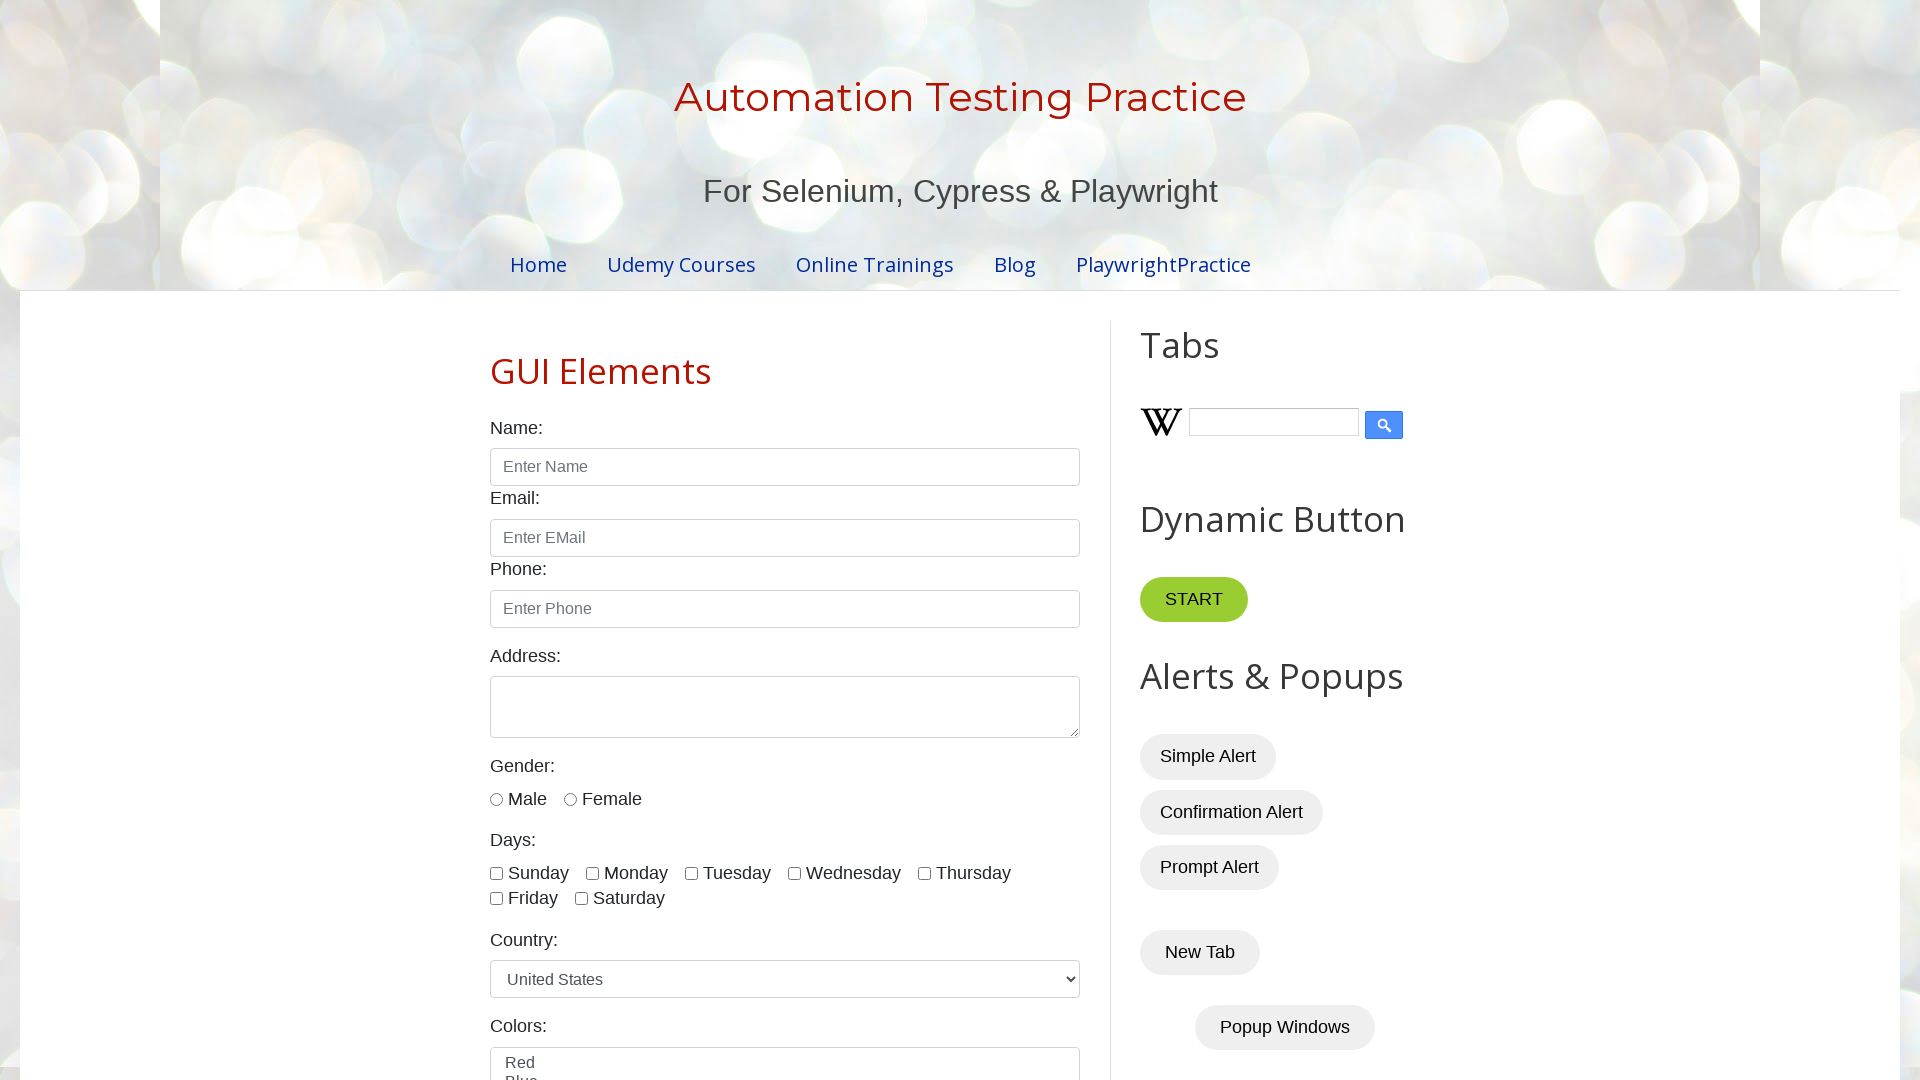

Page fully loaded and all network activity completed
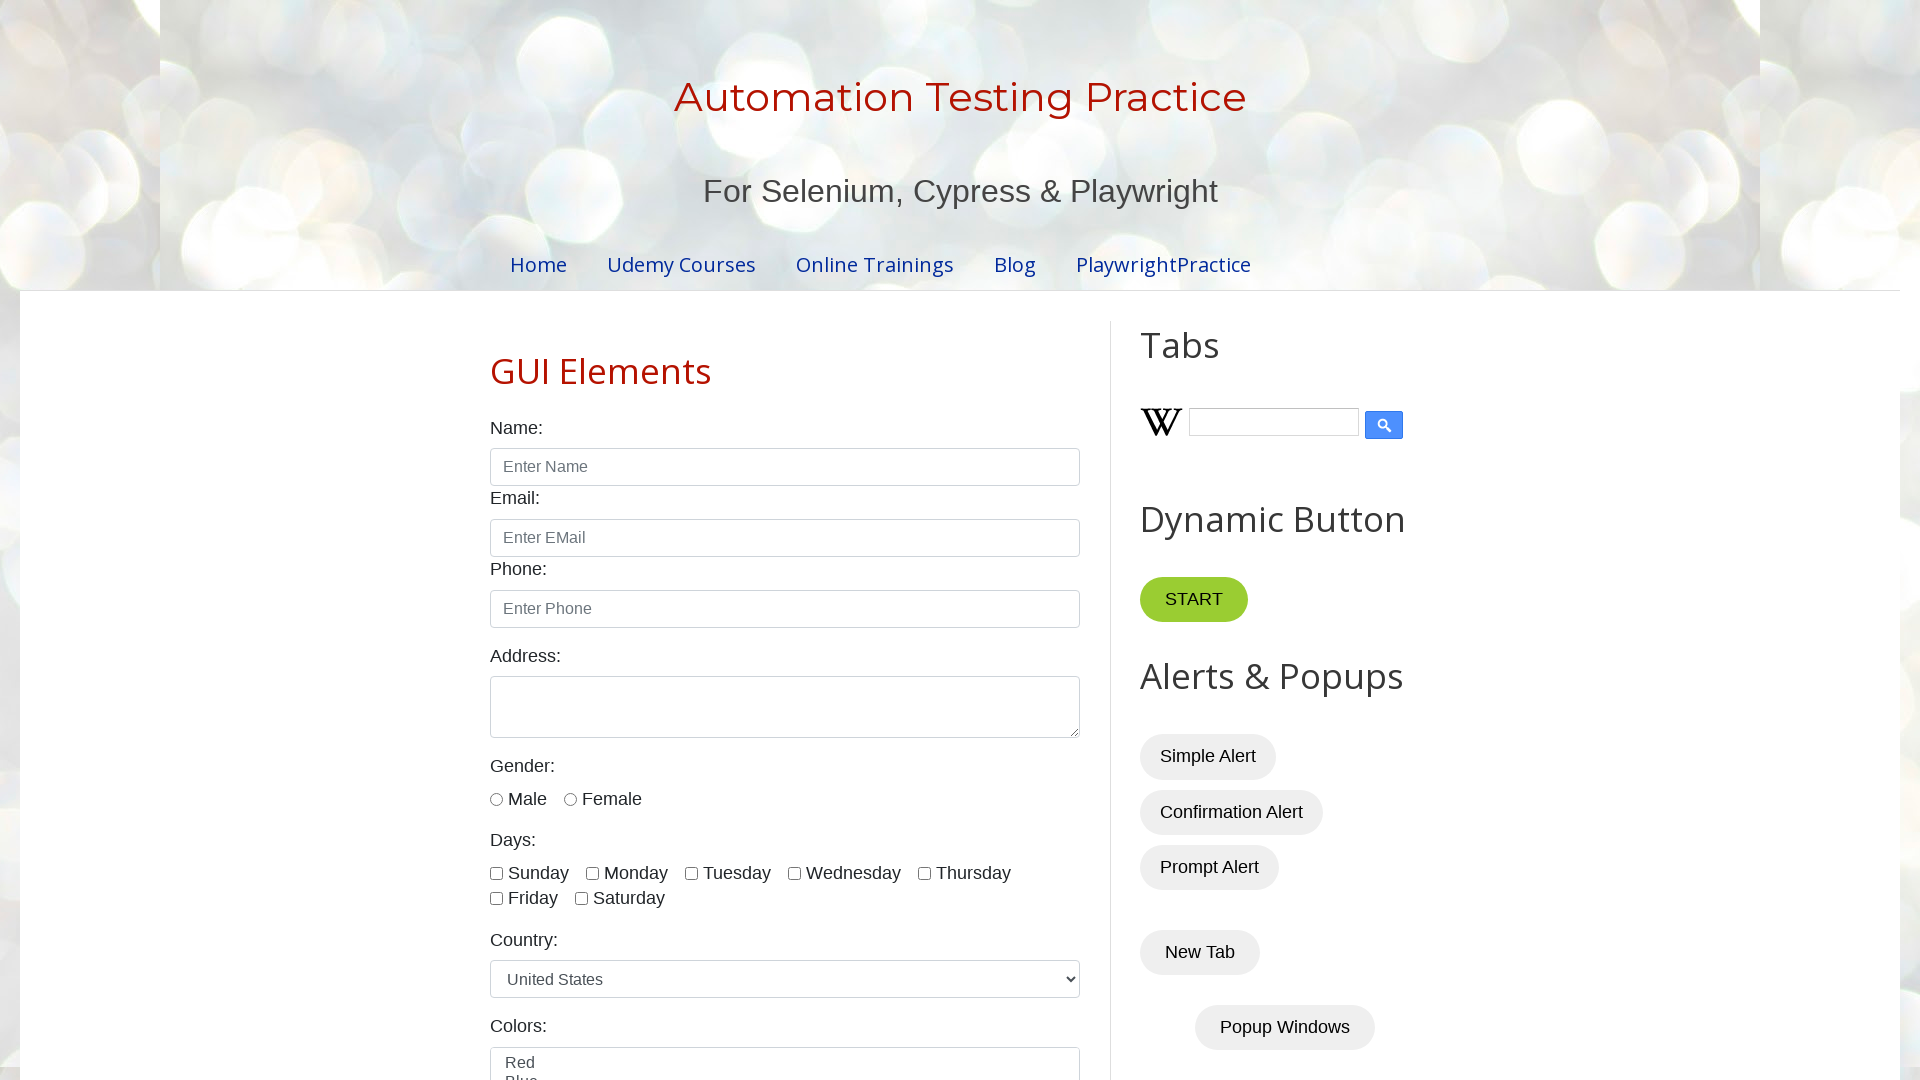

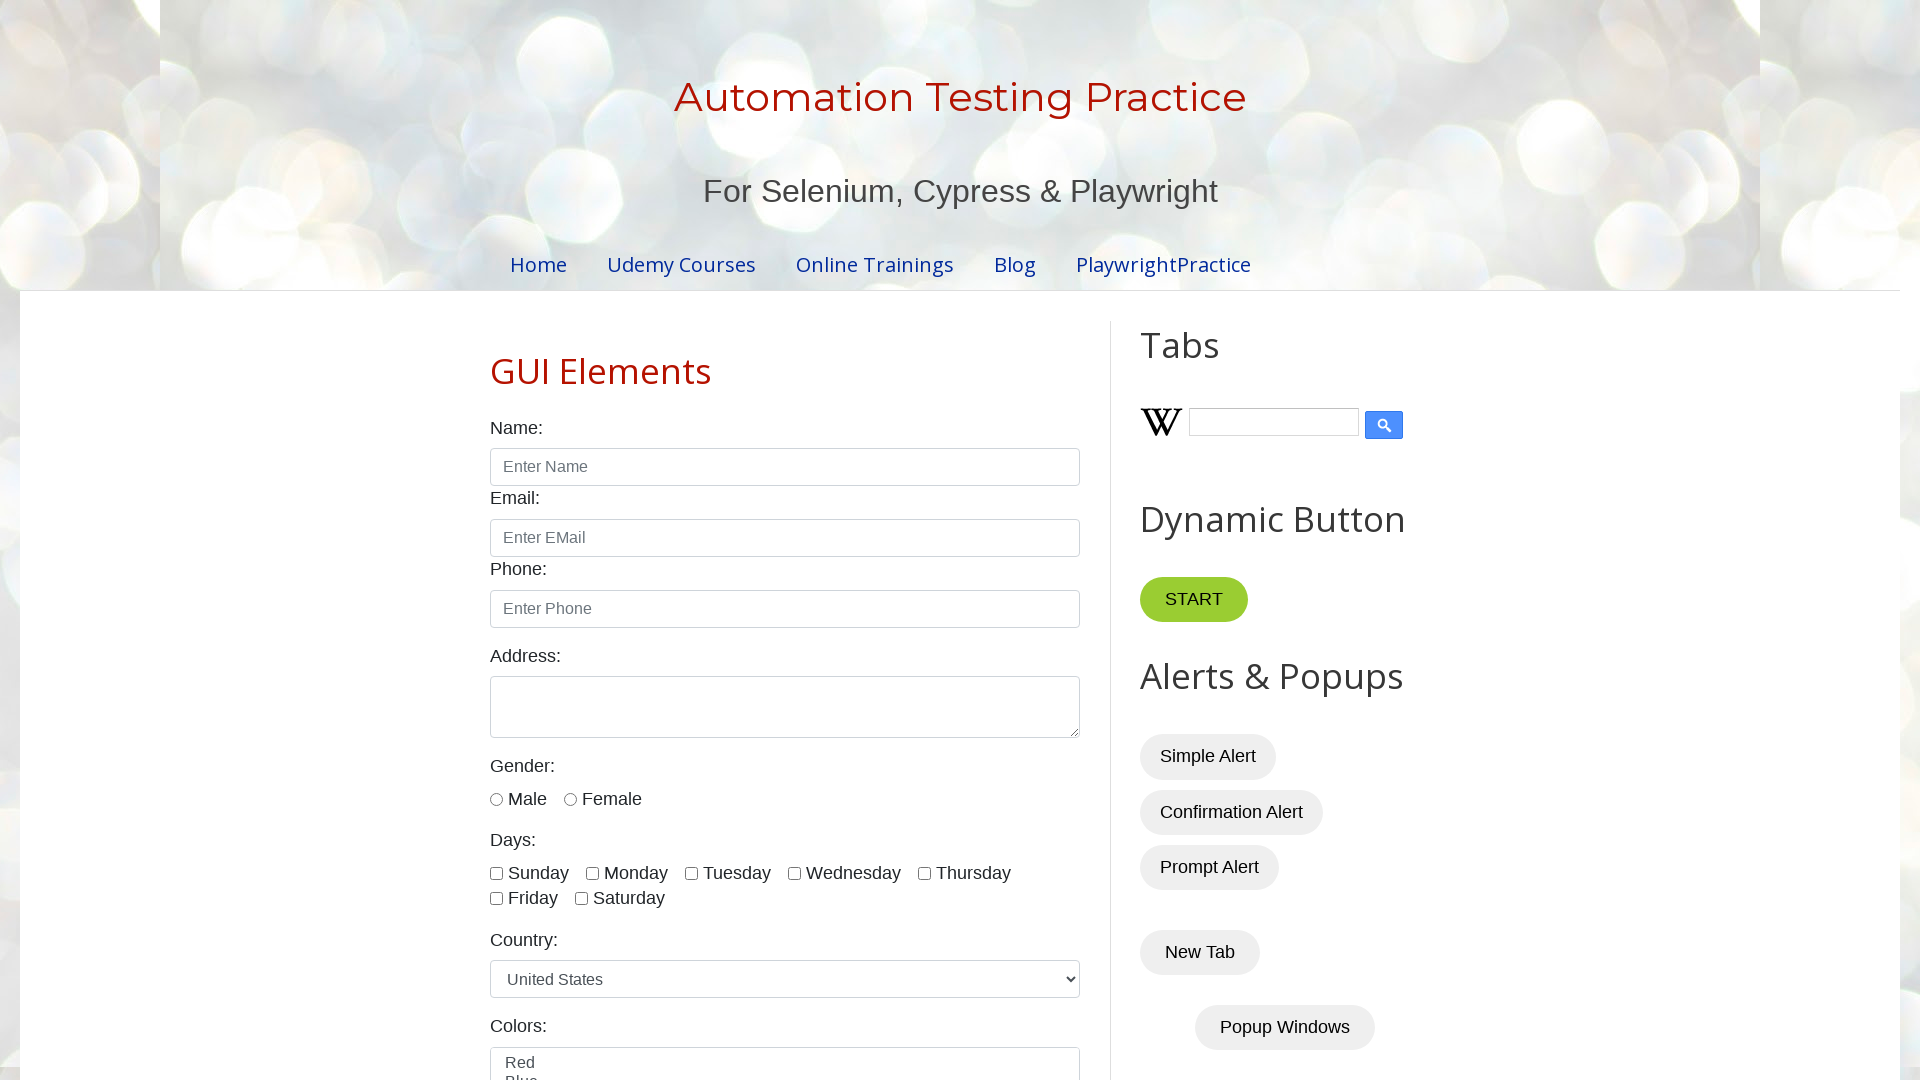